Tests that an error message is displayed when attempting to login with username but without password

Starting URL: https://www.saucedemo.com/

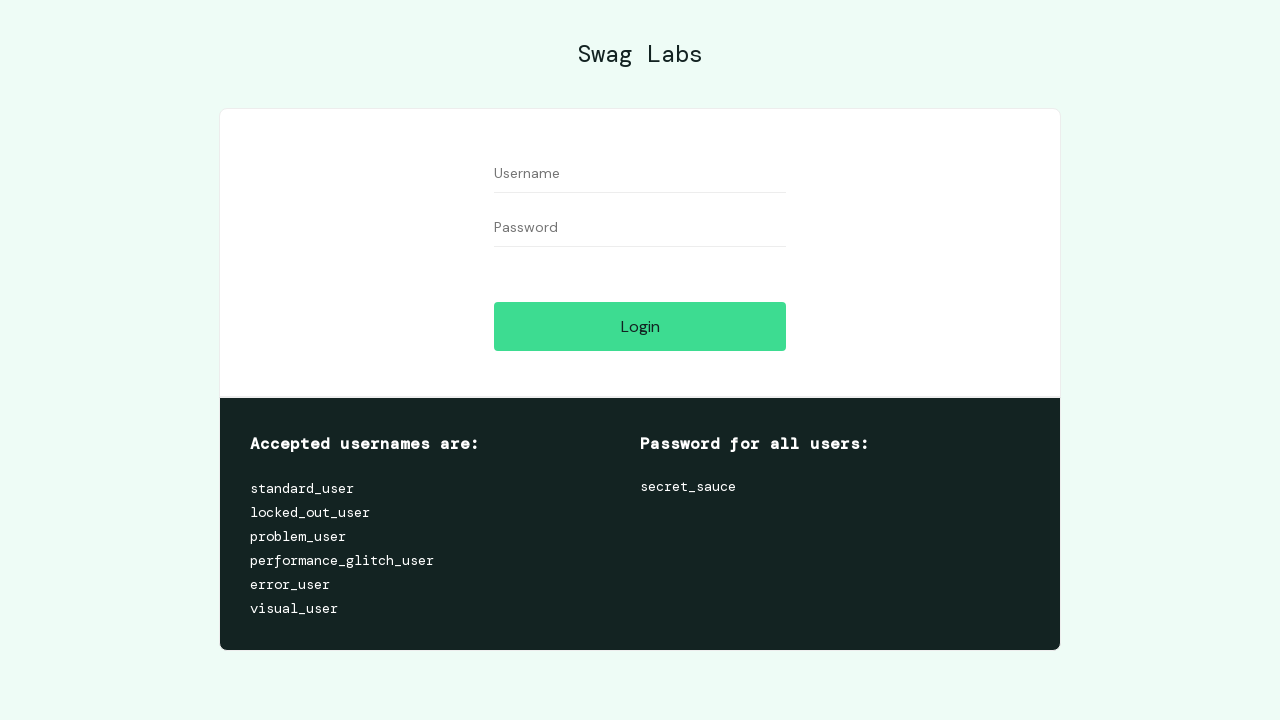

Navigated to Sauce Demo login page
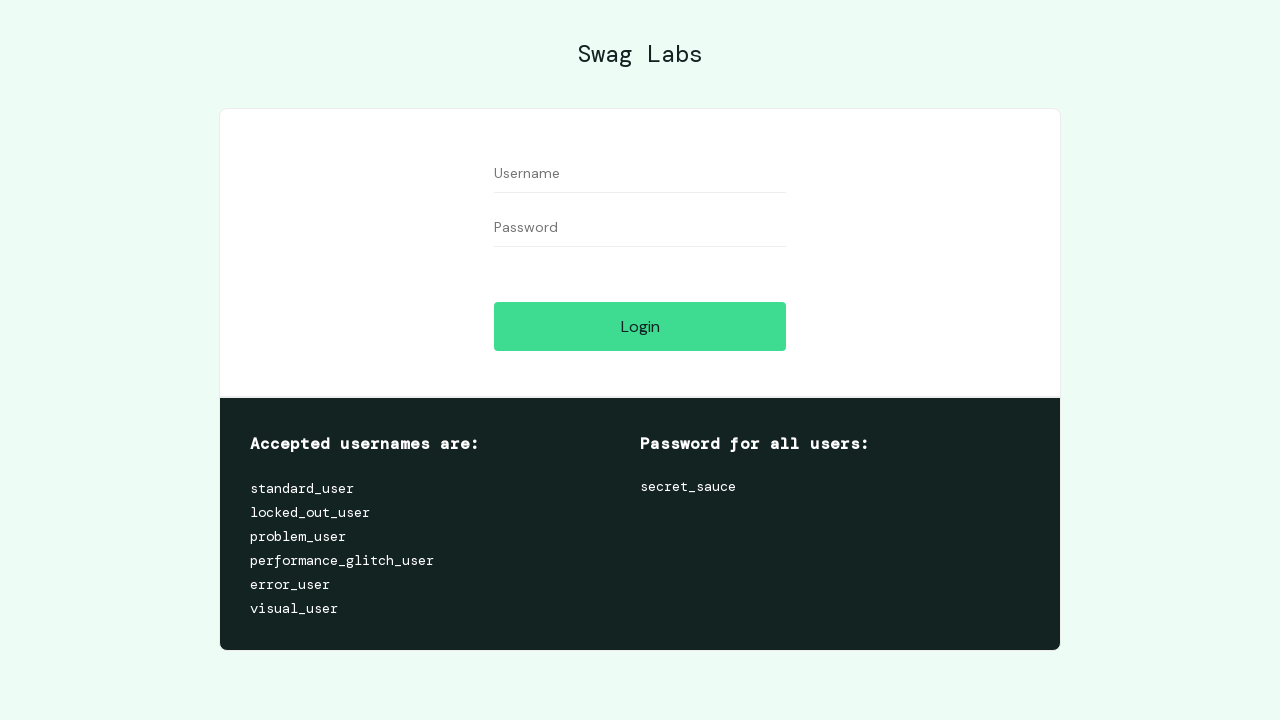

Filled username field with 'TestUser789' on #user-name
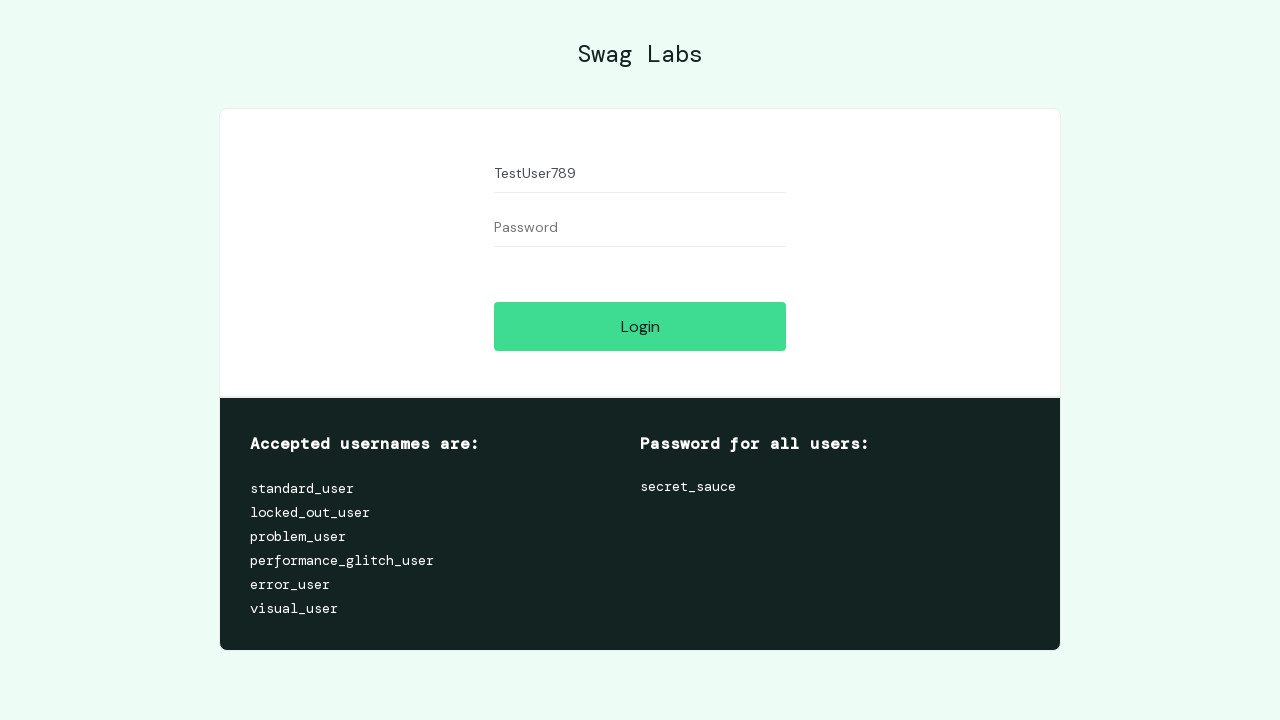

Clicked login button without entering password at (640, 326) on .submit-button
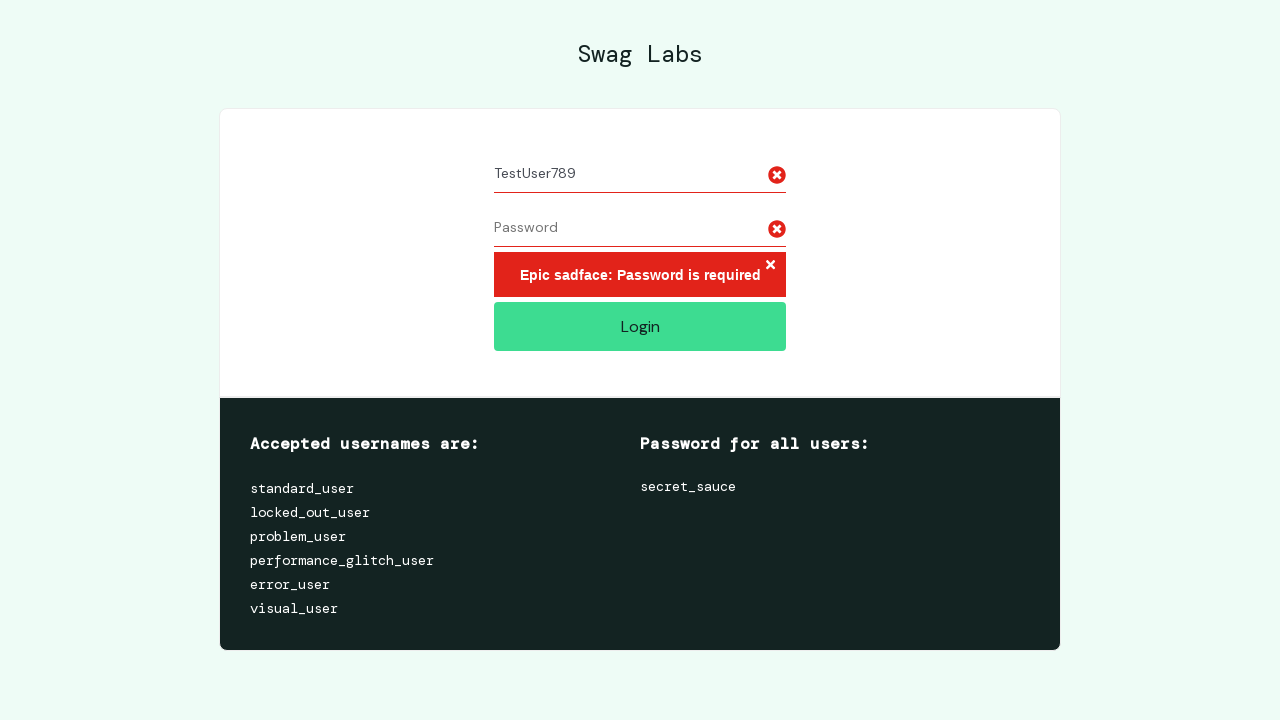

Error message appeared on page
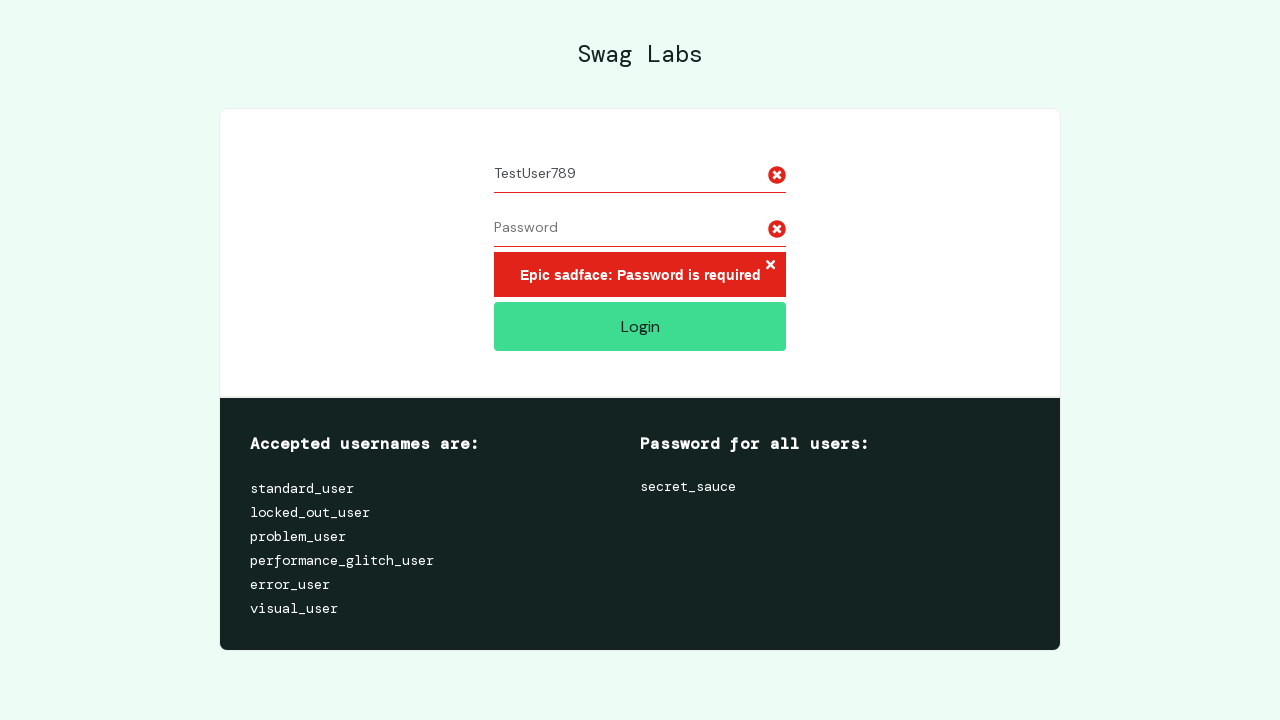

Retrieved error message text: 'Epic sadface: Password is required'
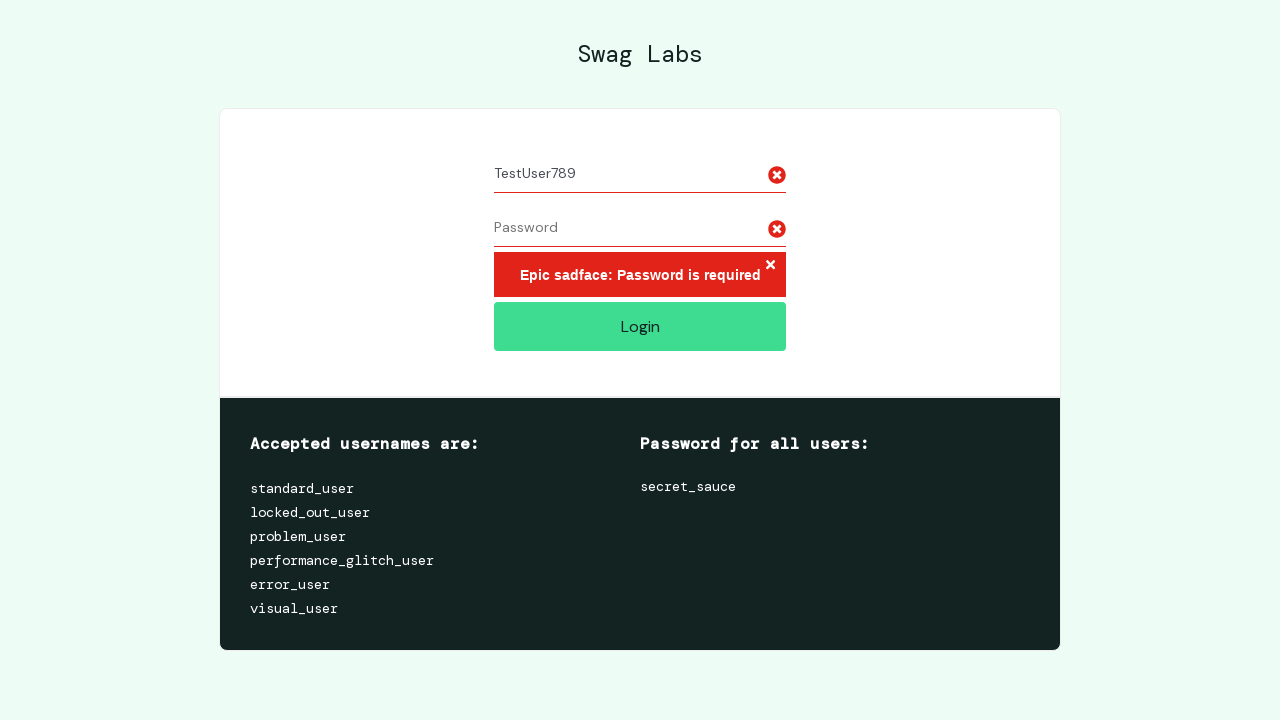

Verified error message matches expected text 'Epic sadface: Password is required'
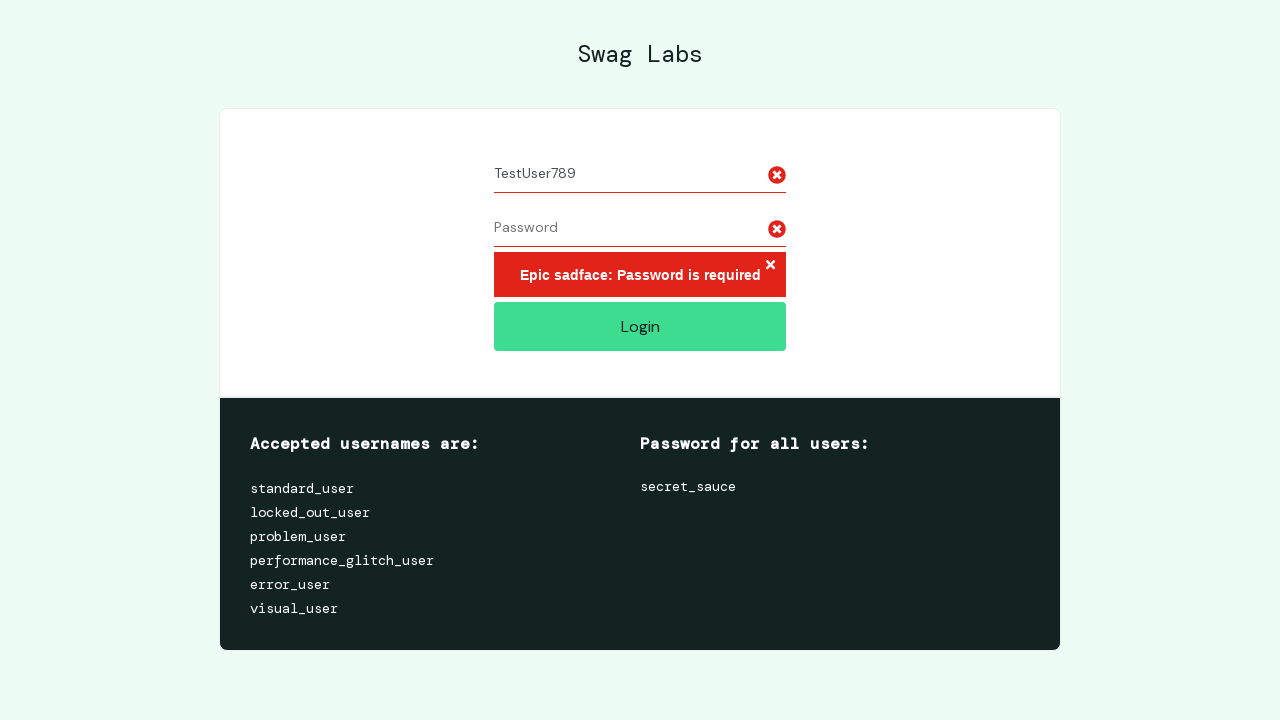

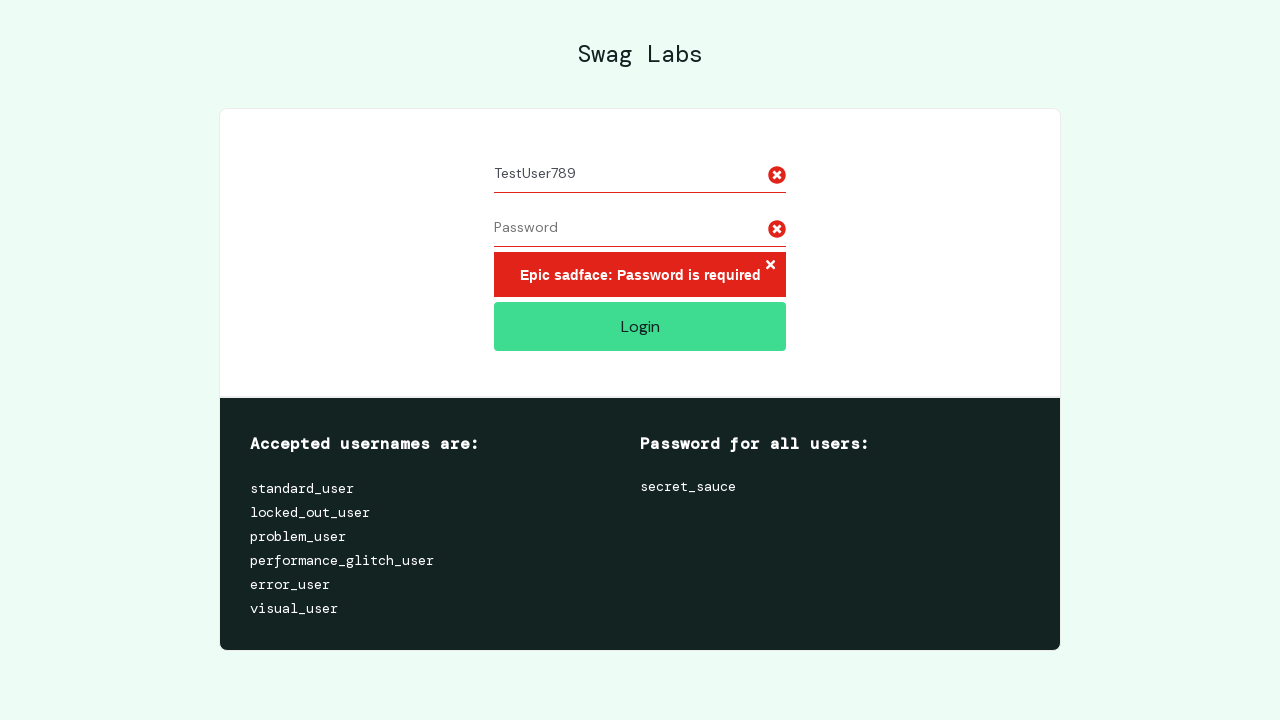